Tests drag and drop functionality on jQuery UI demo page by dragging an element from source to target location within an iframe

Starting URL: https://jqueryui.com/droppable/

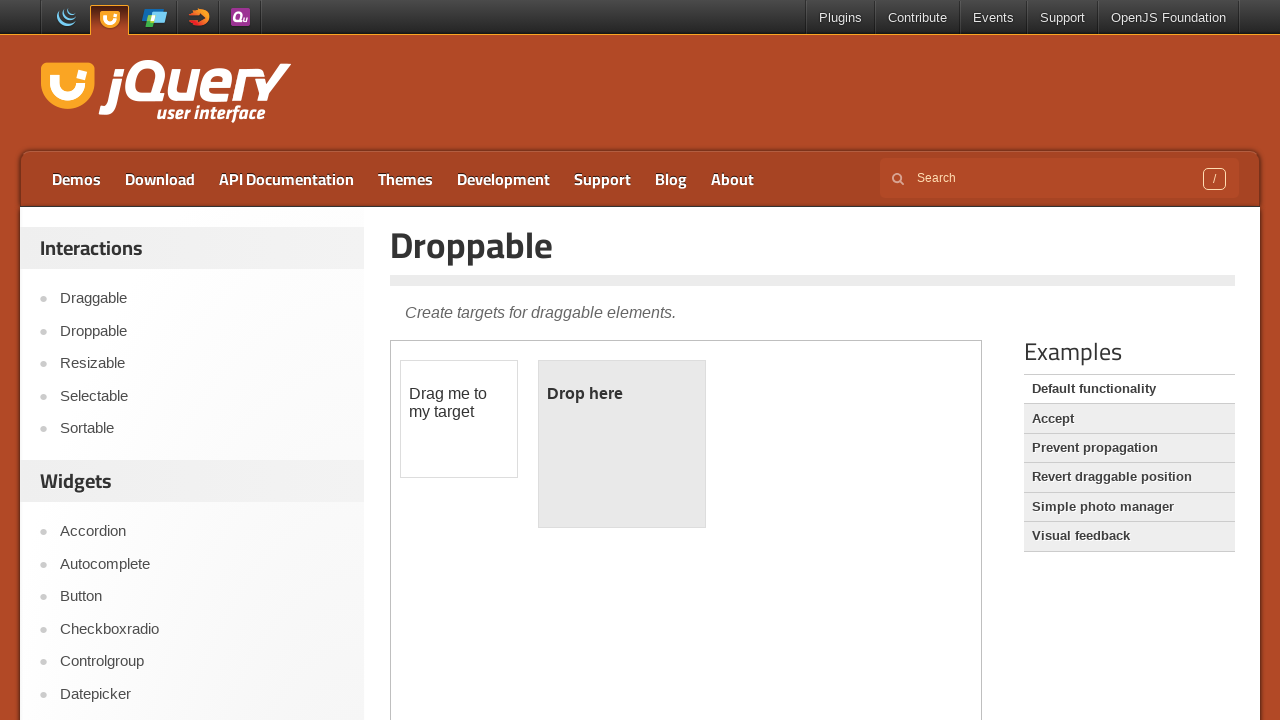

Located first iframe containing drag and drop demo
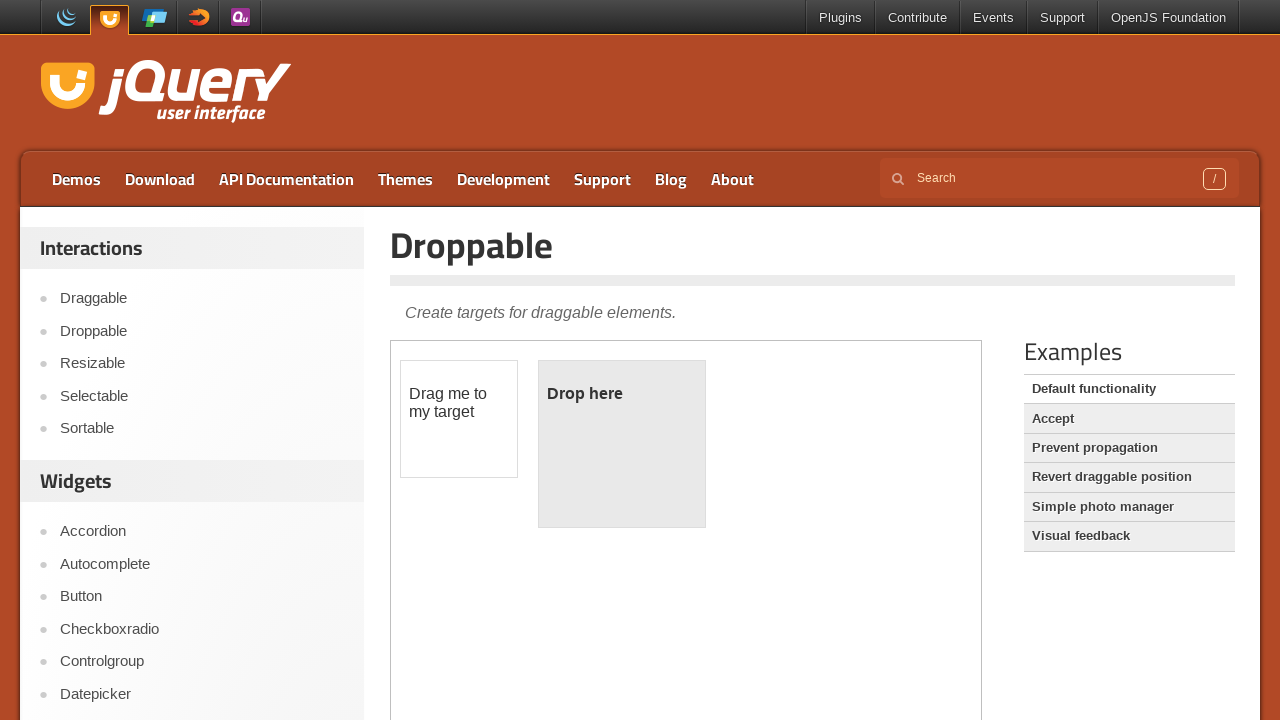

Located draggable element with id 'draggable'
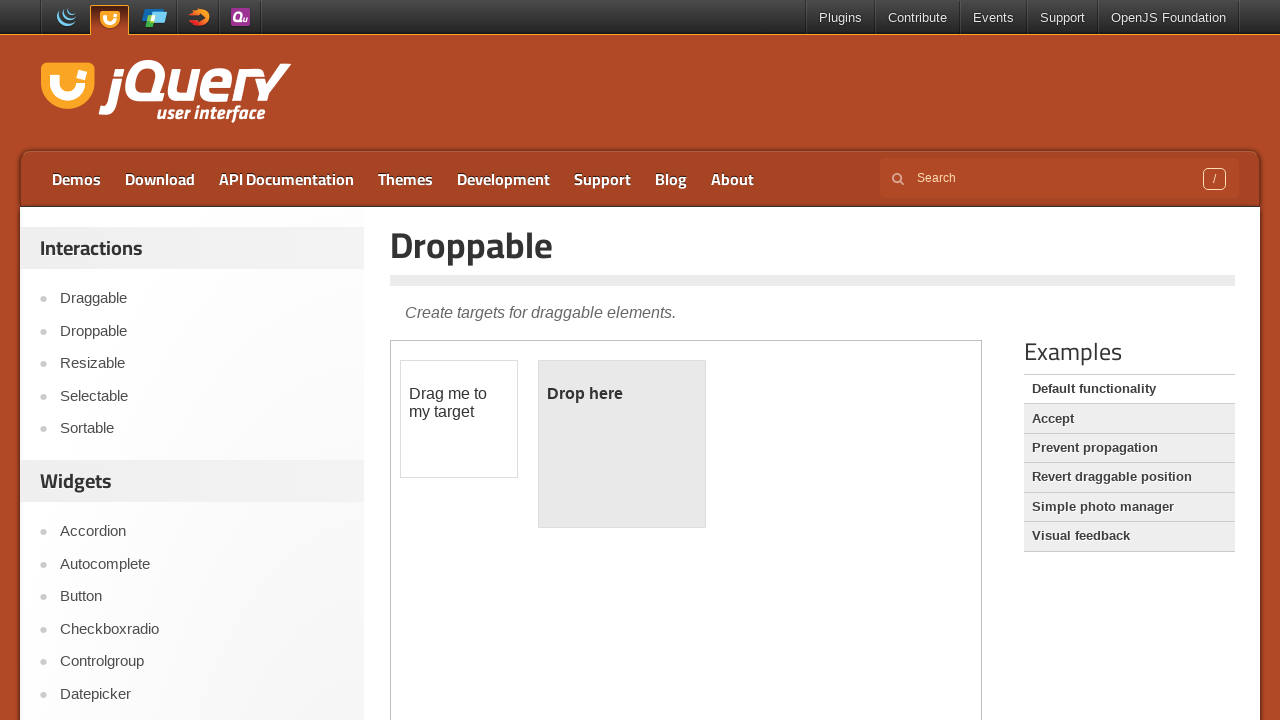

Located droppable target element with id 'droppable'
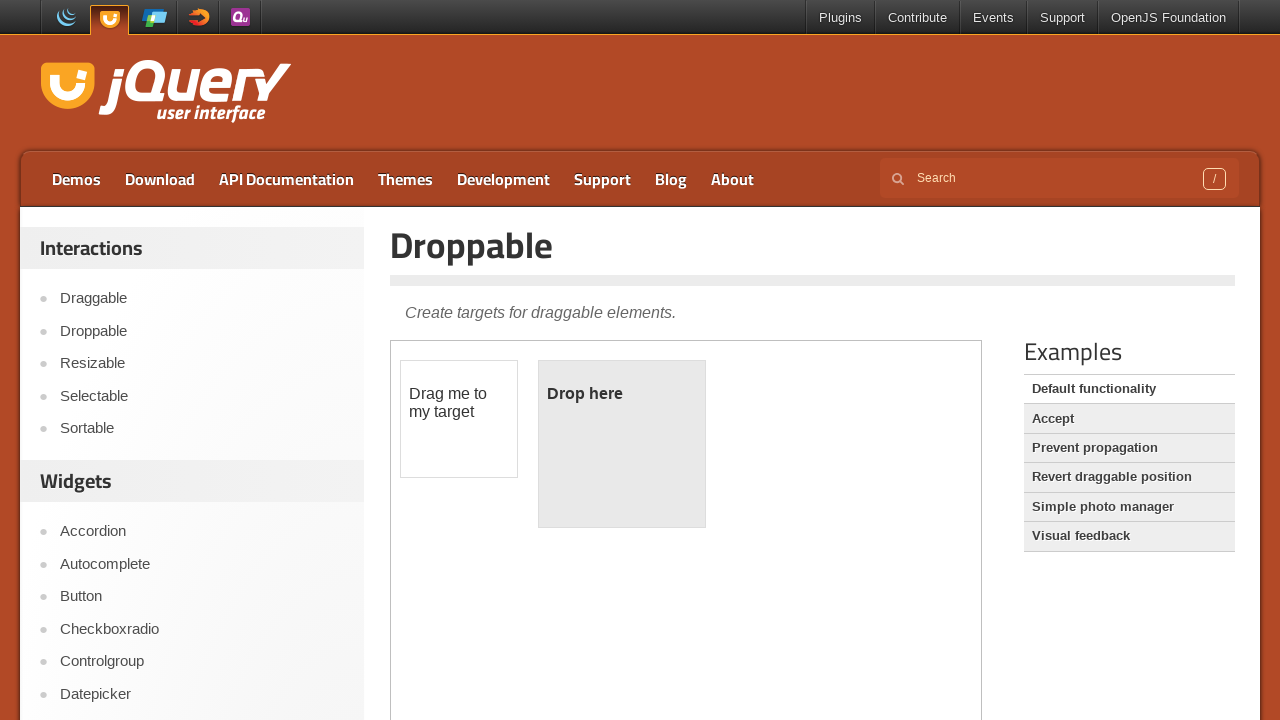

Dragged element from source to target location at (622, 444)
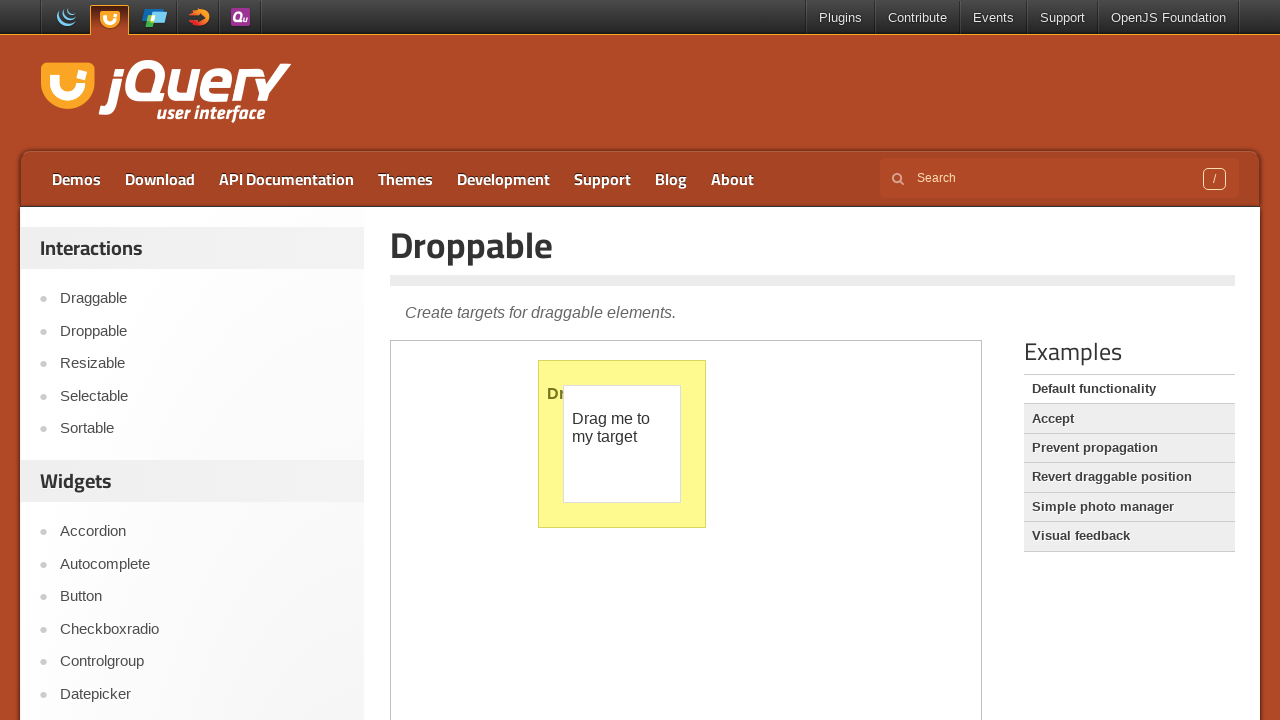

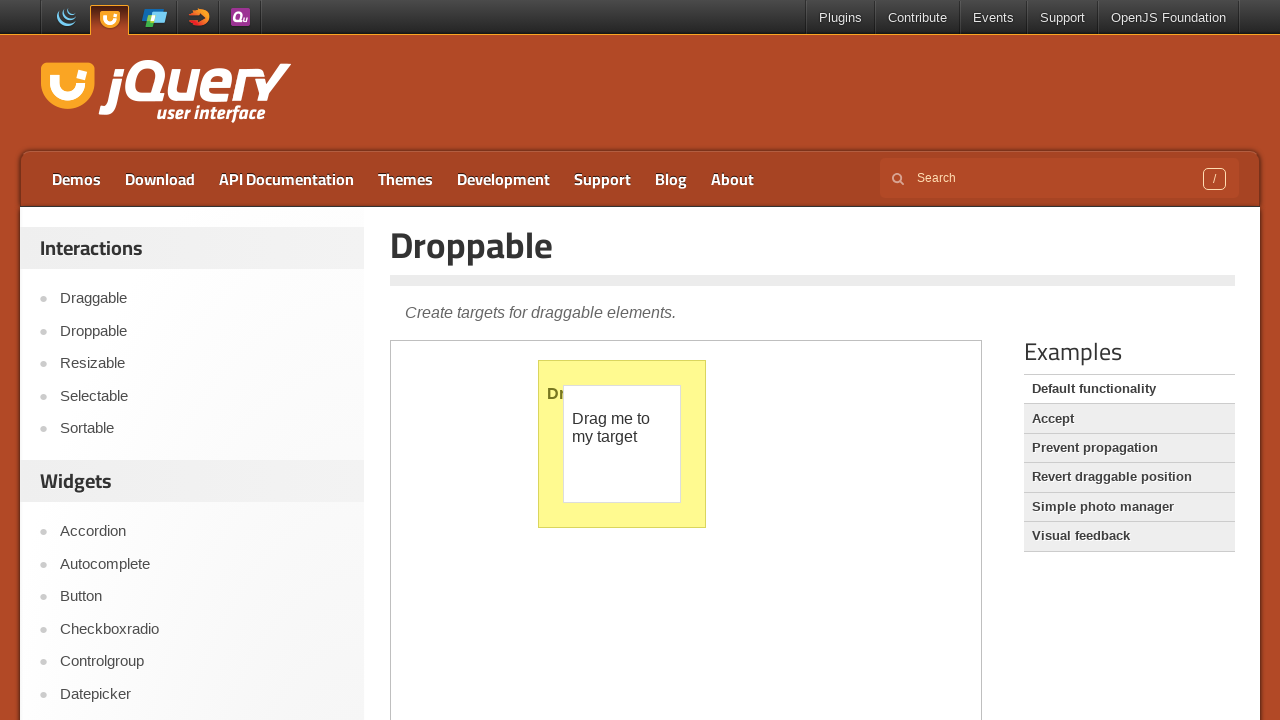